Verifies that the OrangeHRM login branding/logo is displayed on the login page

Starting URL: https://opensource-demo.orangehrmlive.com/web/index.php/auth/login

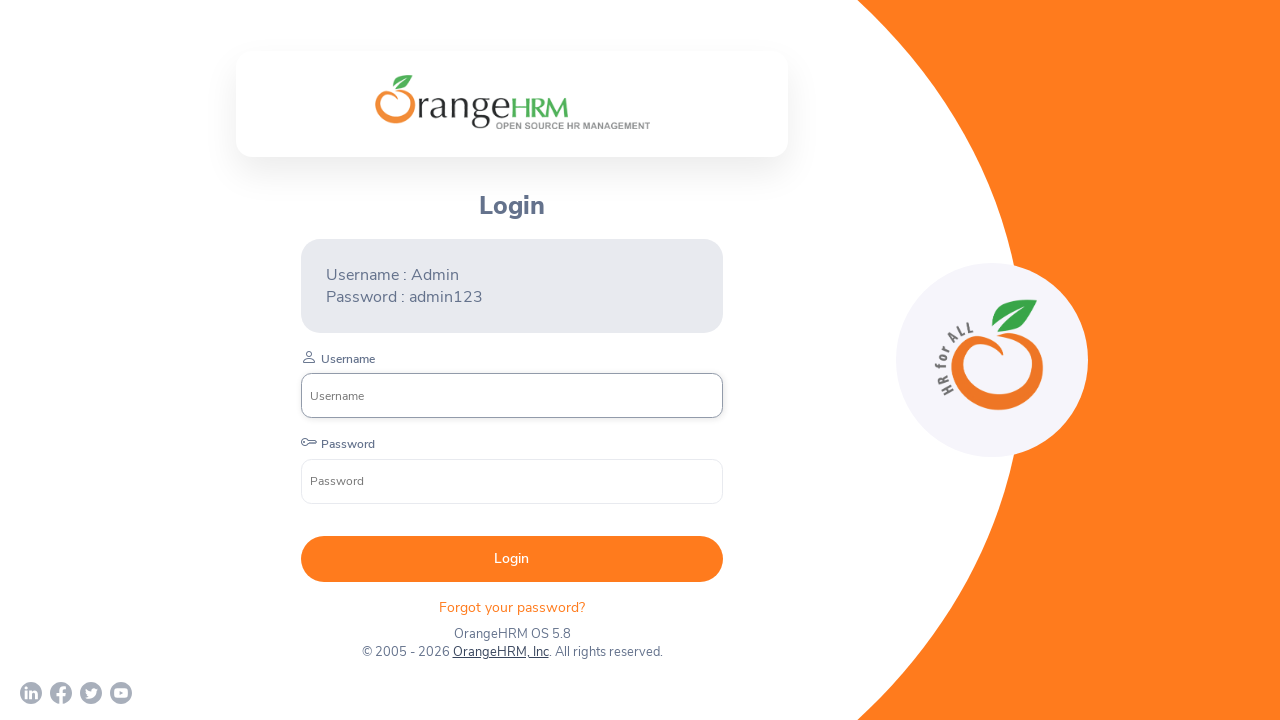

Waited for OrangeHRM login branding element to load
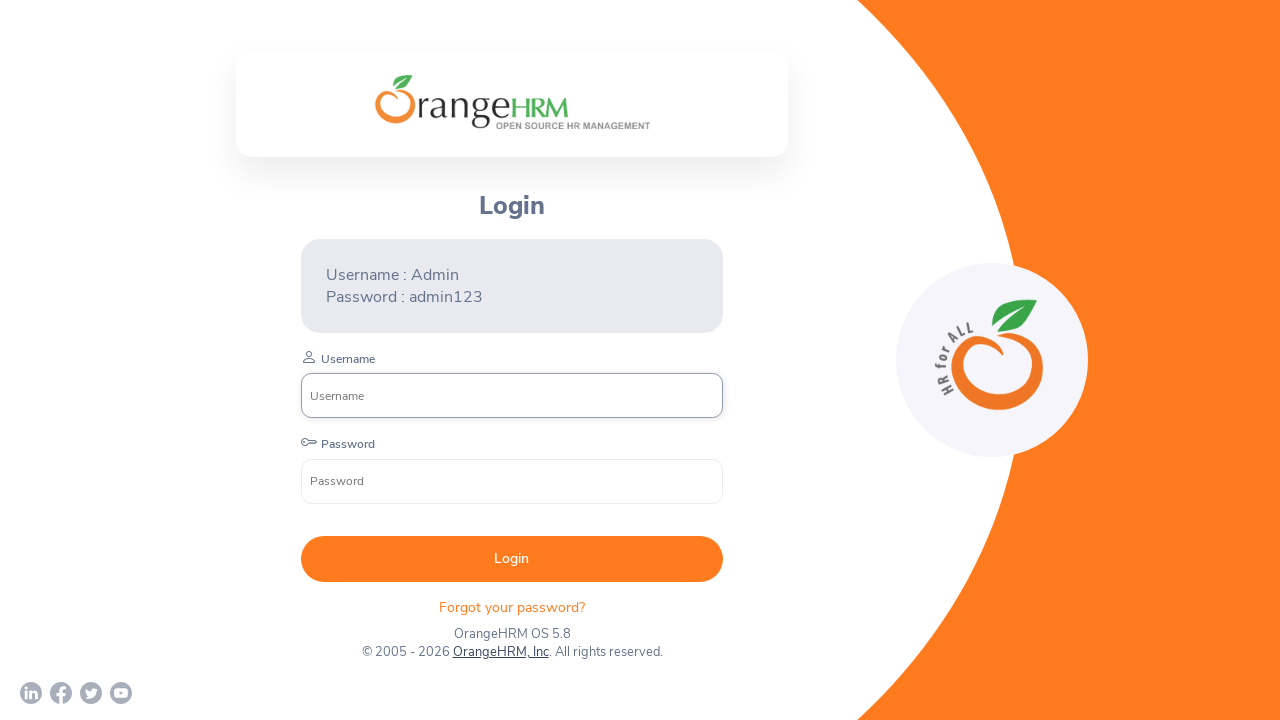

Checked if login branding logo is visible
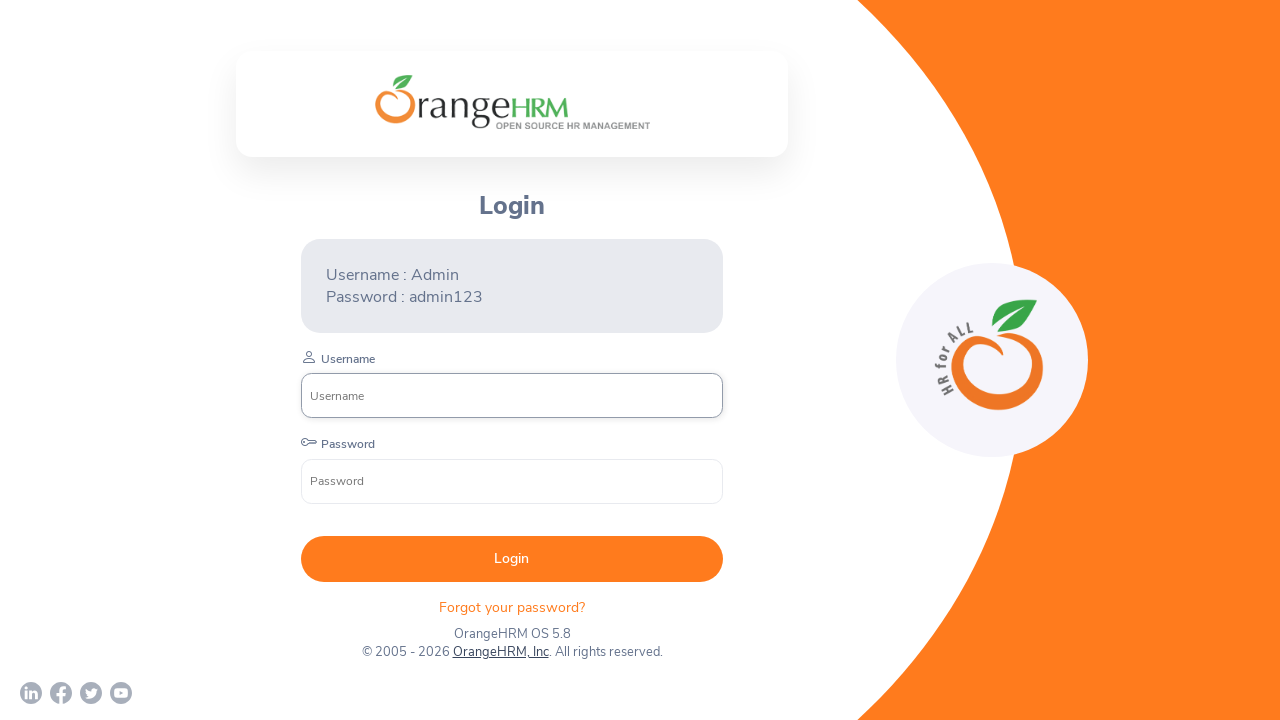

Asserted that OrangeHRM login branding is displayed
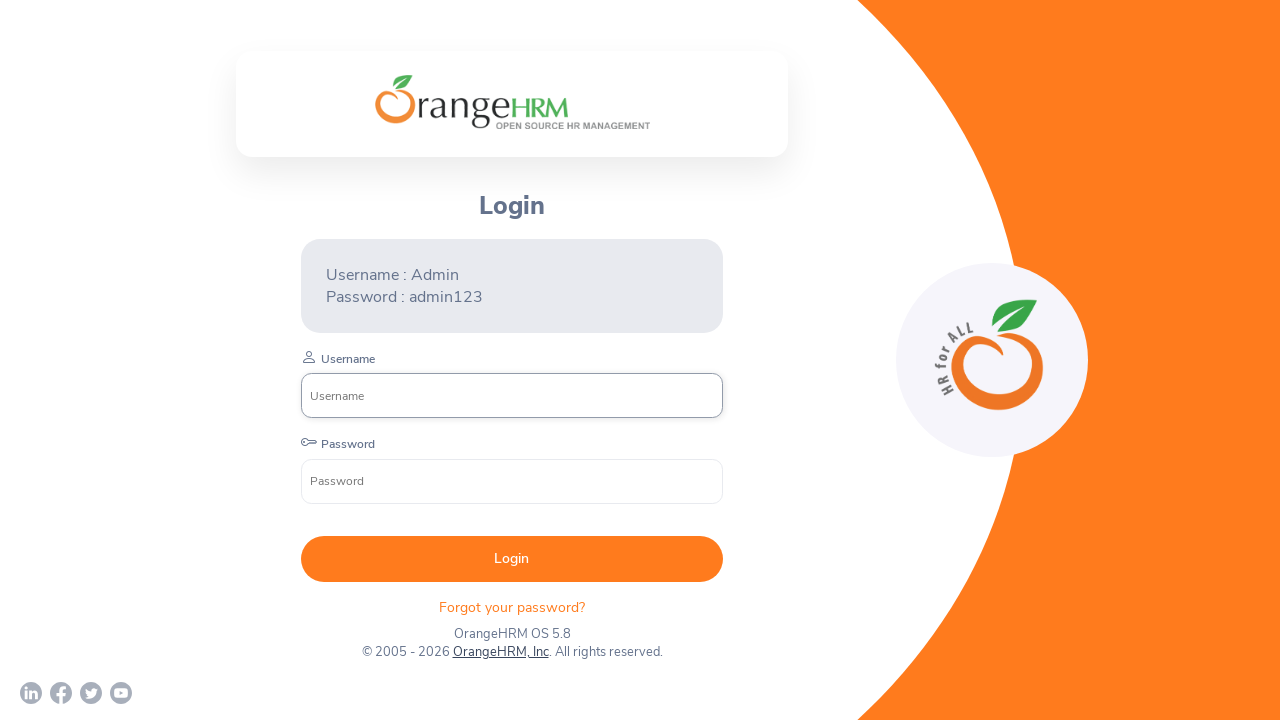

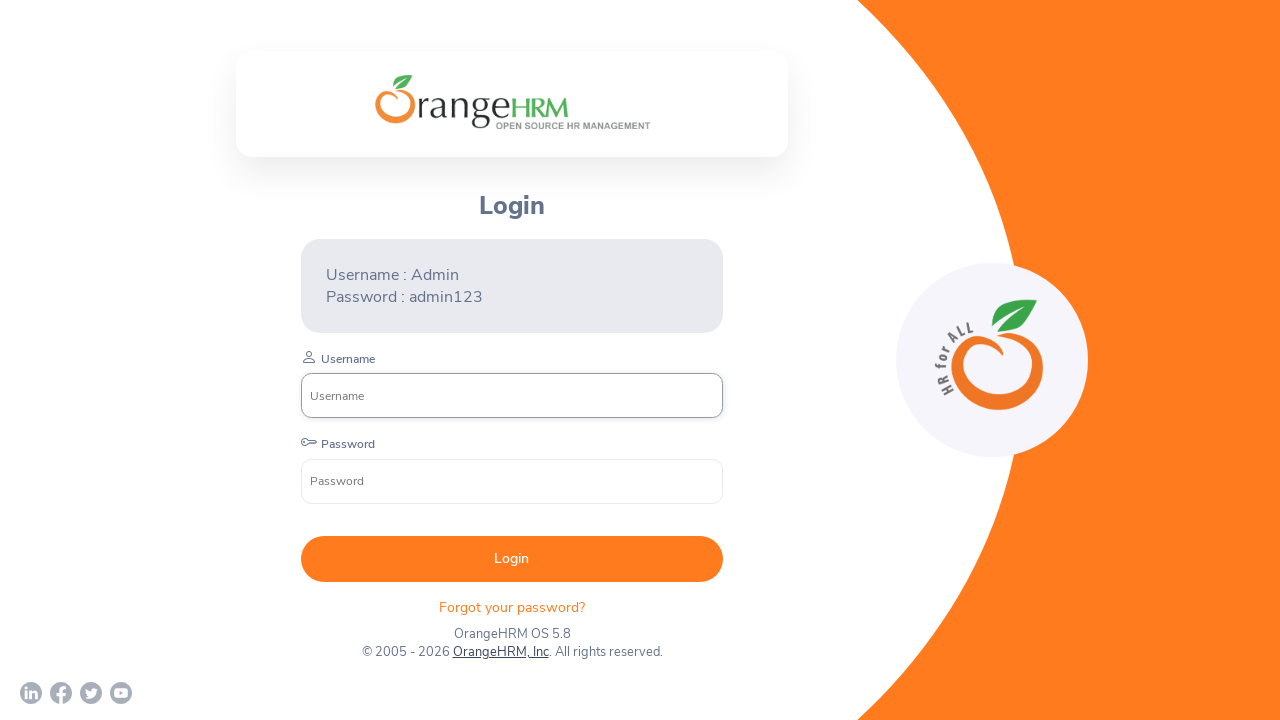